Tests a web form by verifying the page title, filling a text box with "Selenium", submitting the form, and verifying the success message displays "Received!"

Starting URL: https://www.selenium.dev/selenium/web/web-form.html

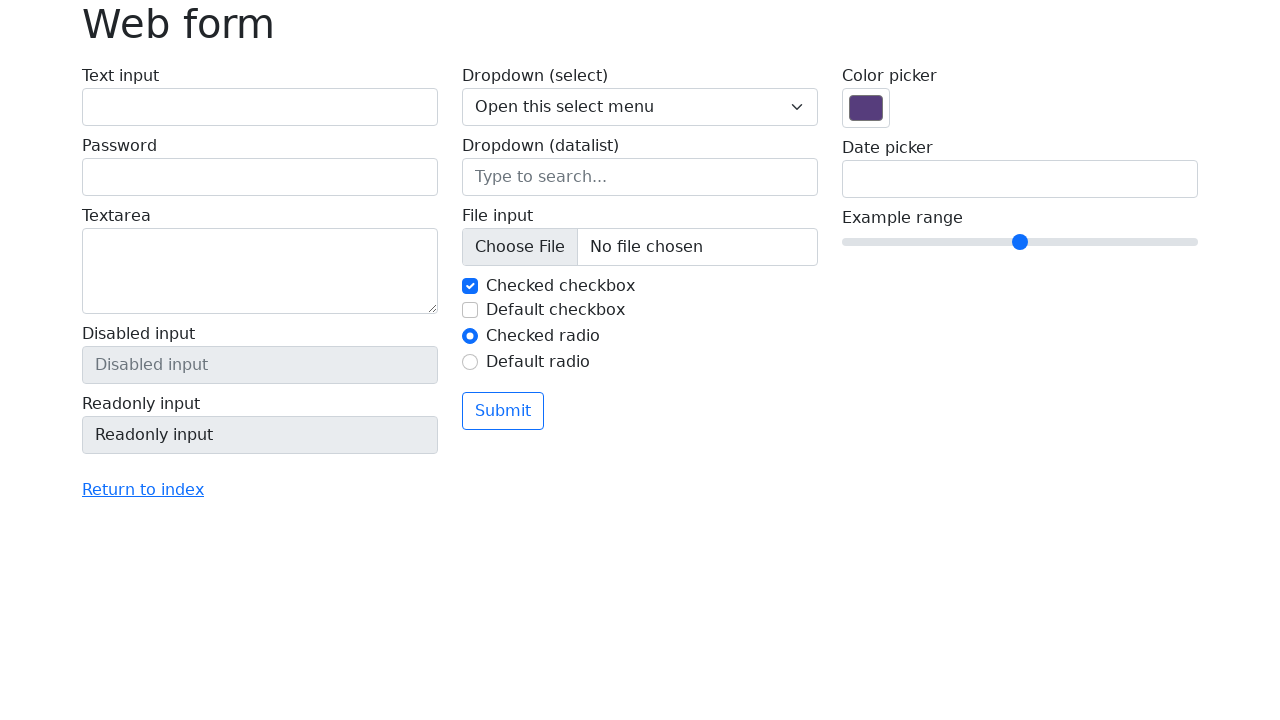

Verified page title is 'Web form'
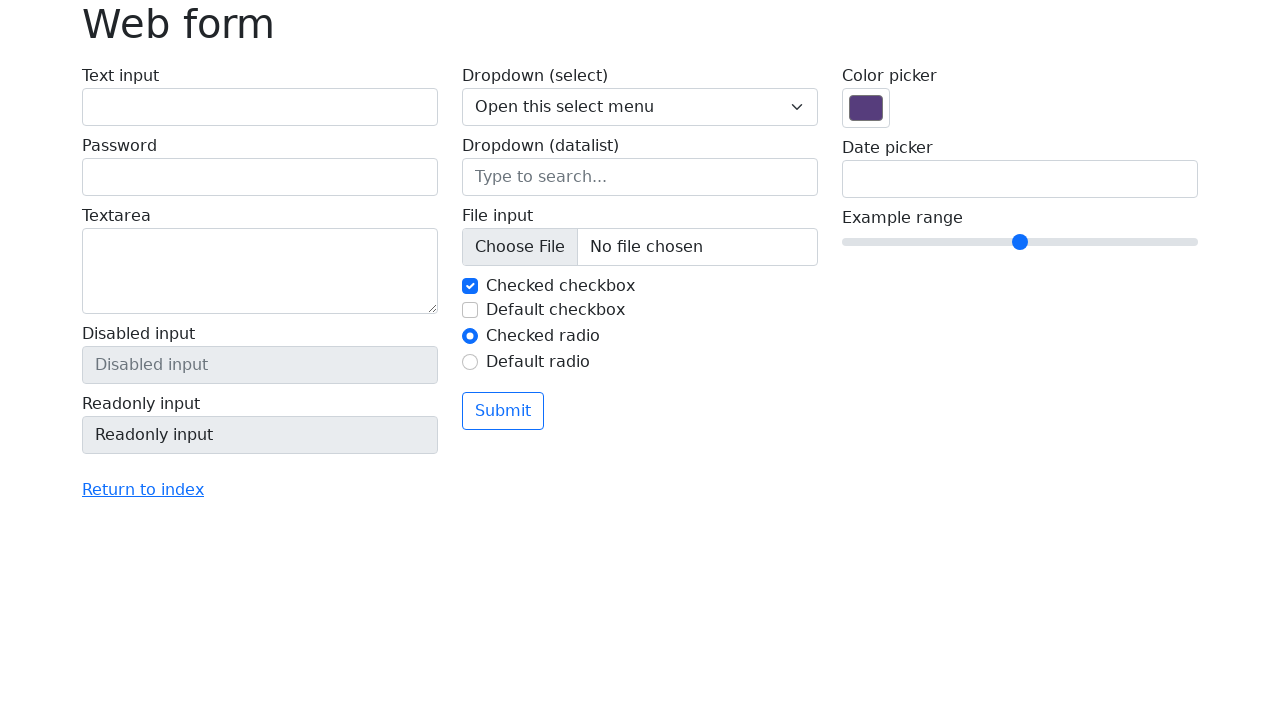

Filled text input with 'Selenium' on input[name='my-text']
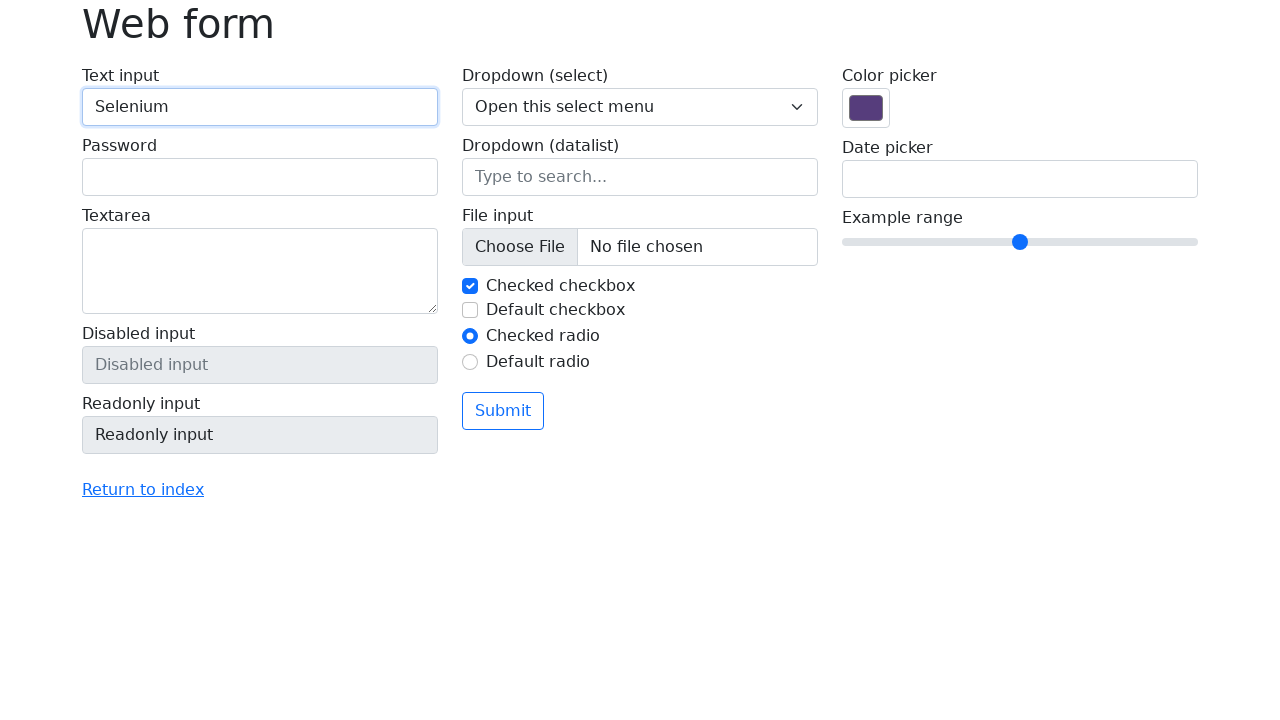

Clicked submit button at (503, 411) on button
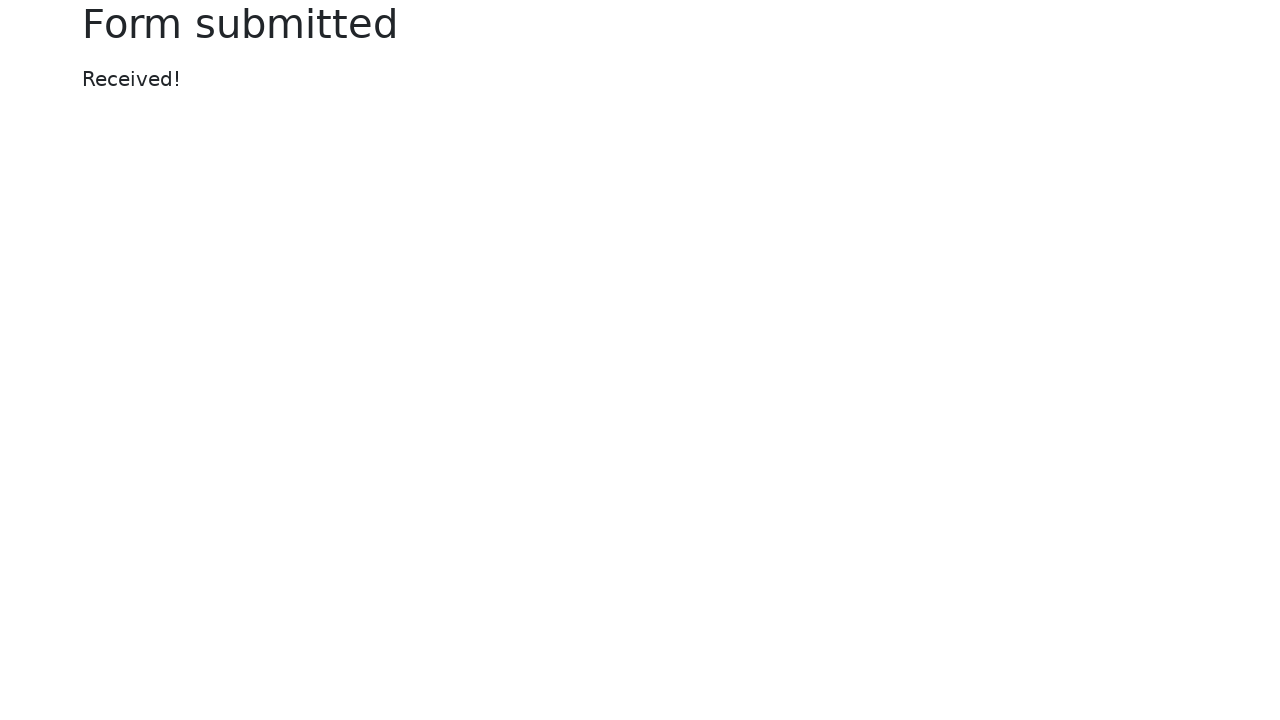

Success message element loaded
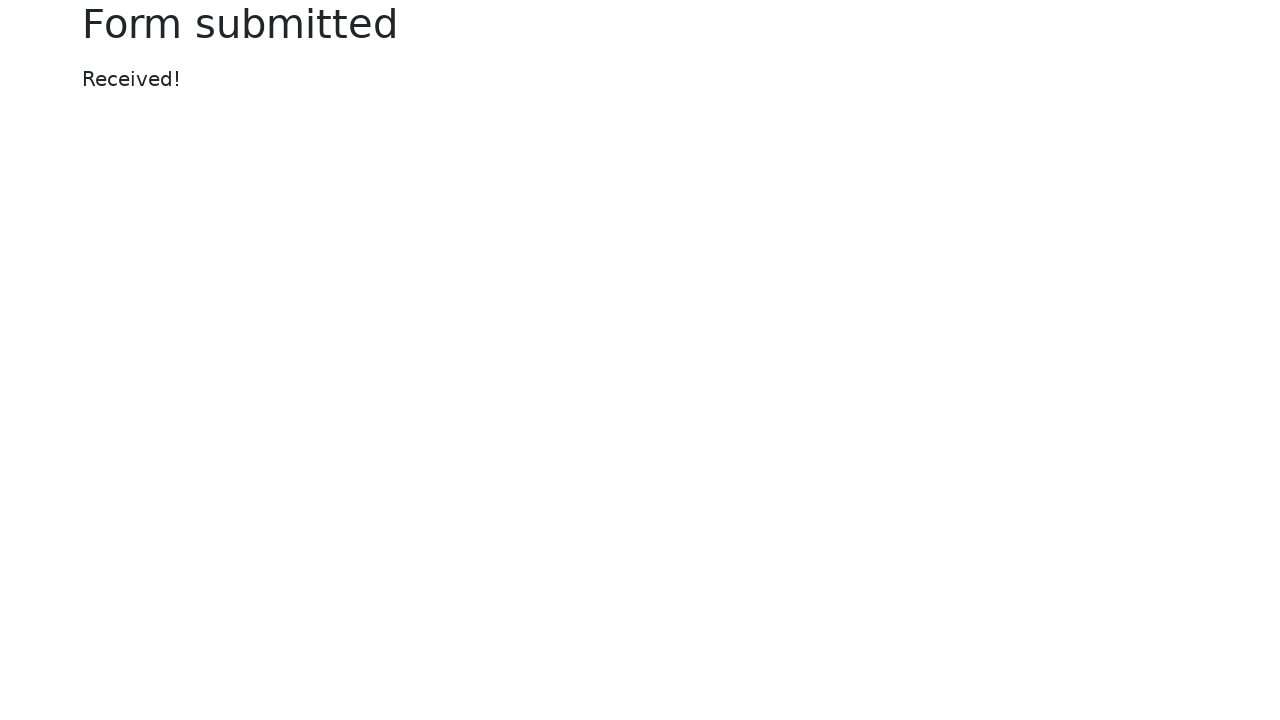

Verified success message displays 'Received!'
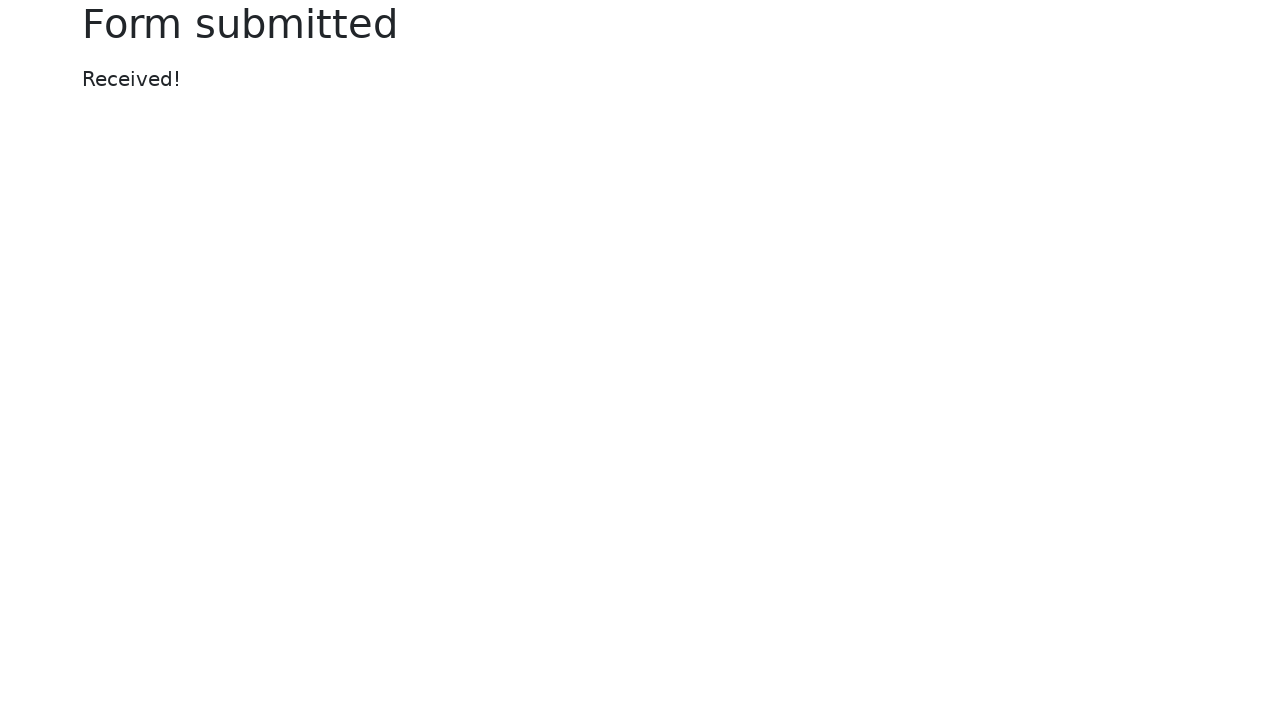

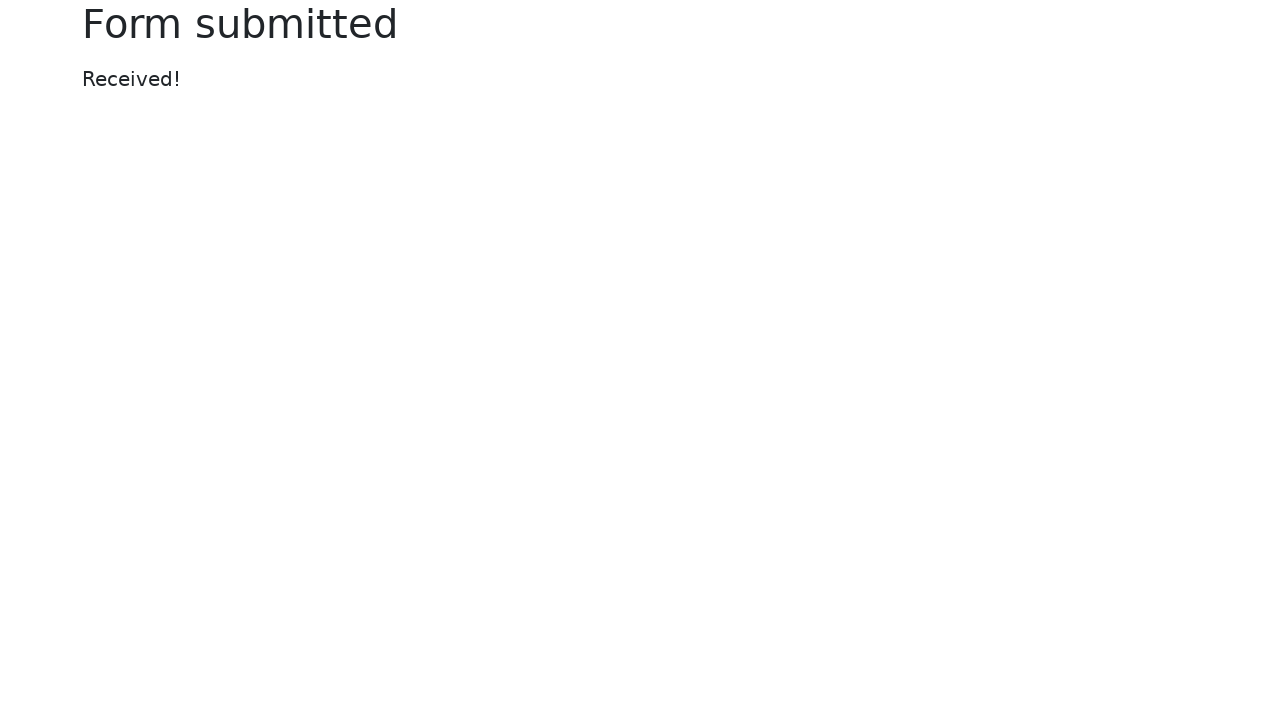